Tests dropdown list functionality by iterating through options to find and click "Option 1", then verifies the selection was successful.

Starting URL: http://the-internet.herokuapp.com/dropdown

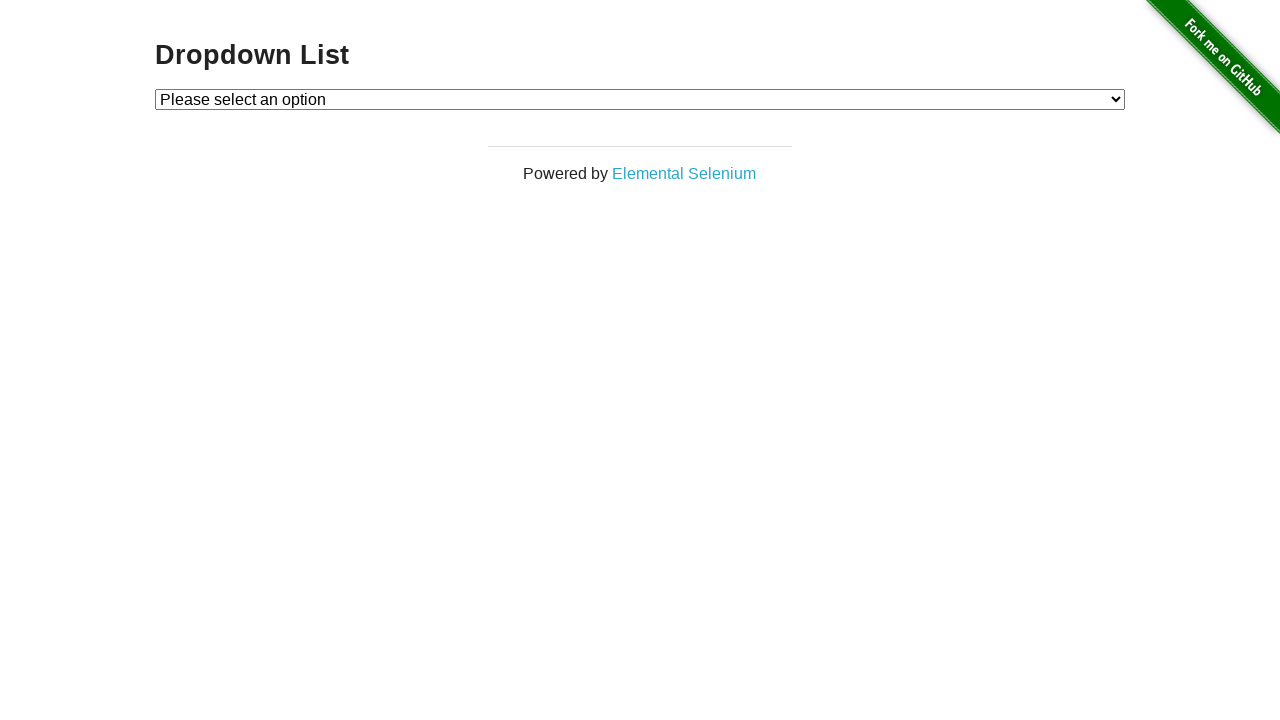

Located dropdown element
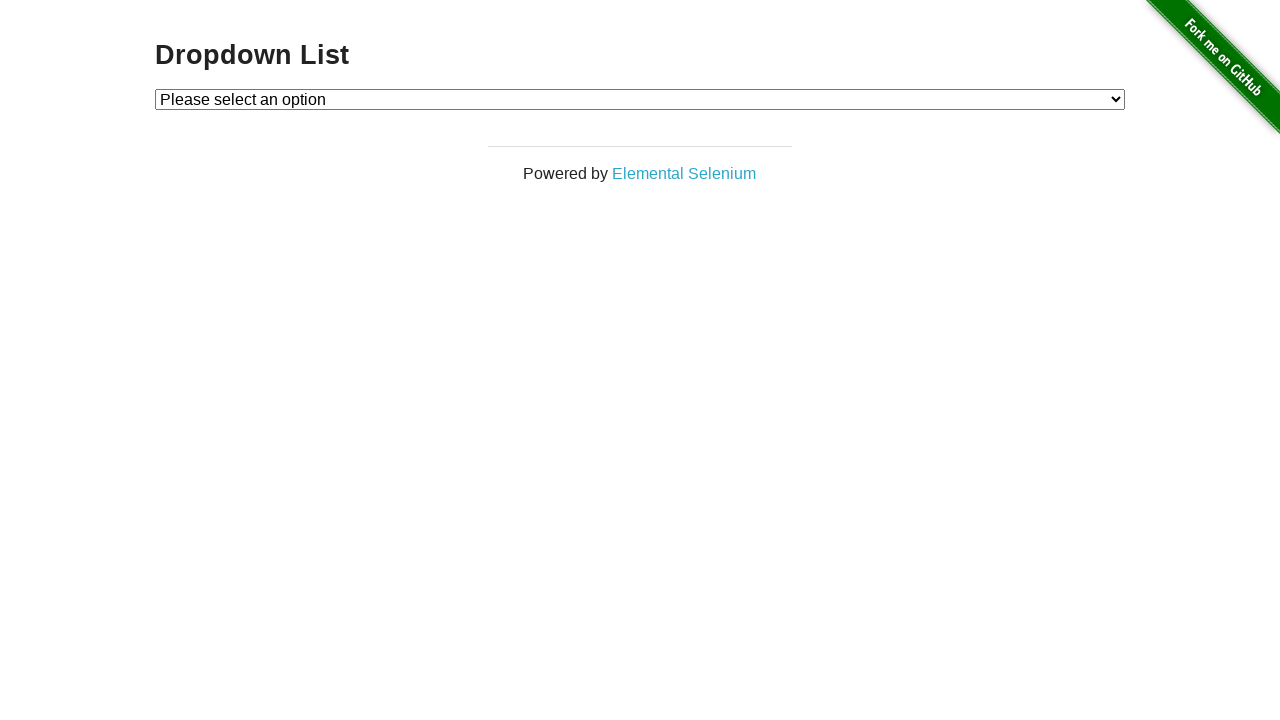

Selected 'Option 1' from dropdown on #dropdown
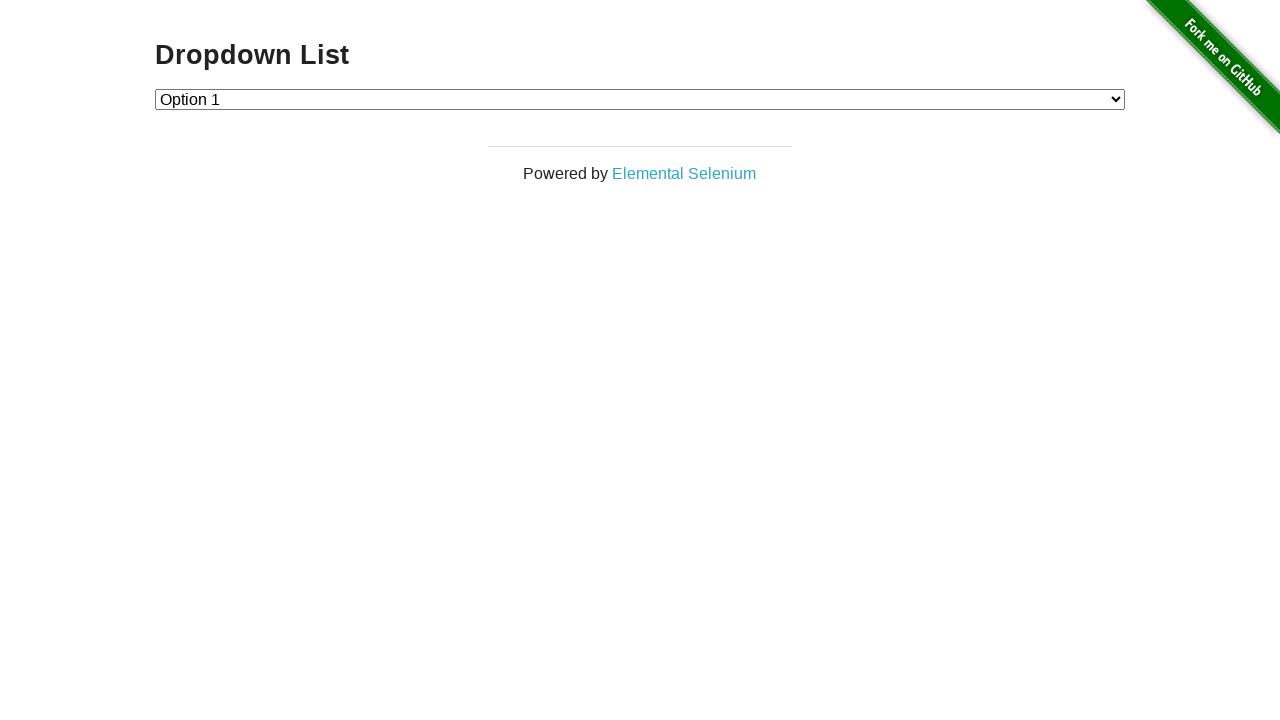

Retrieved selected dropdown value
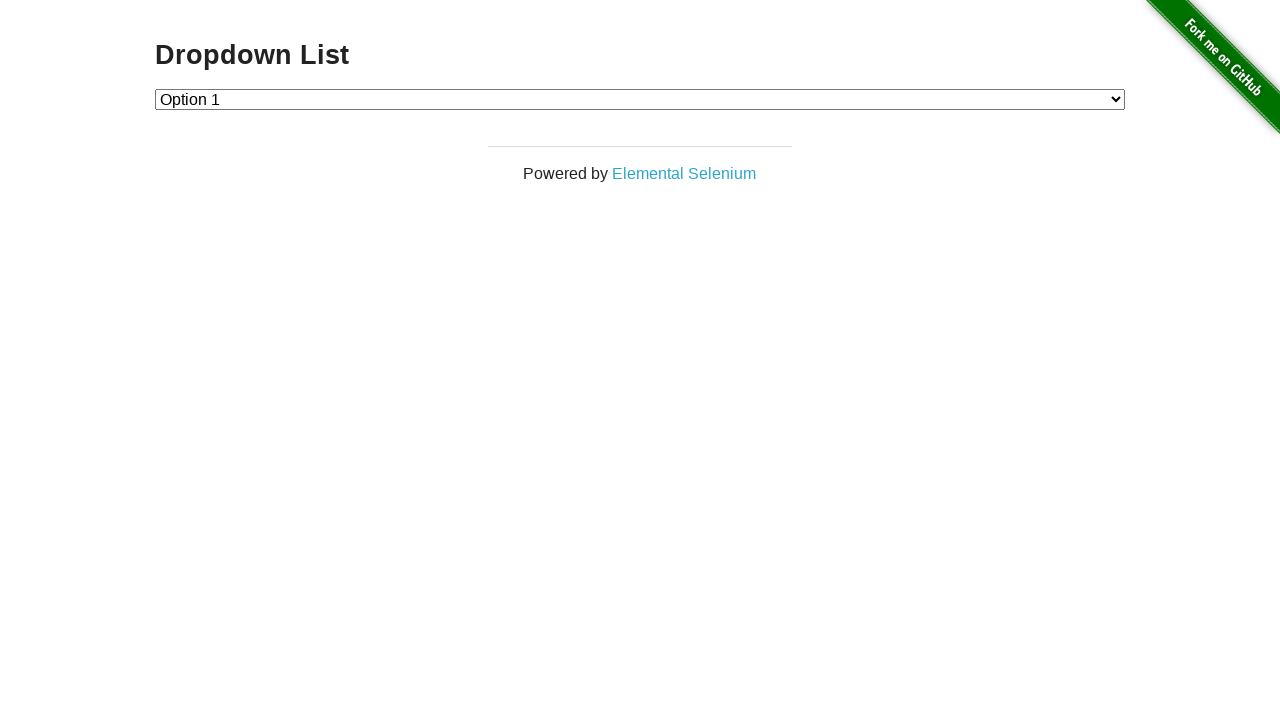

Verified dropdown selection is '1'
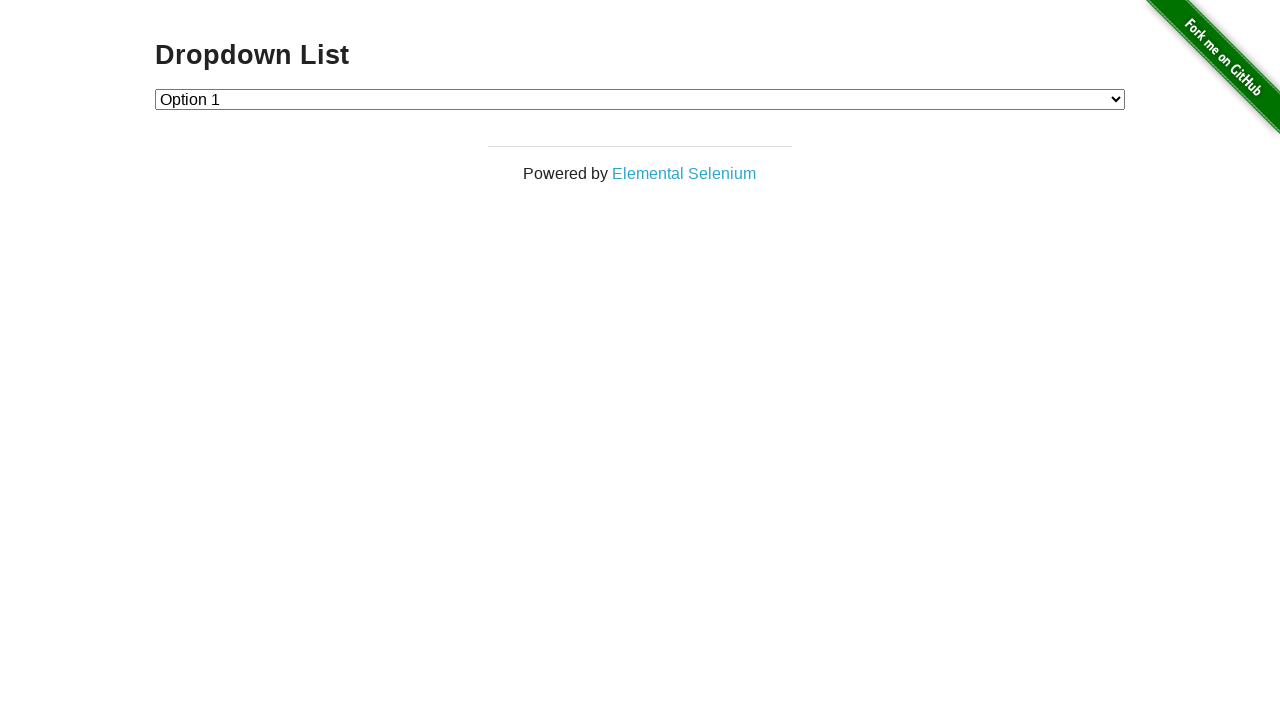

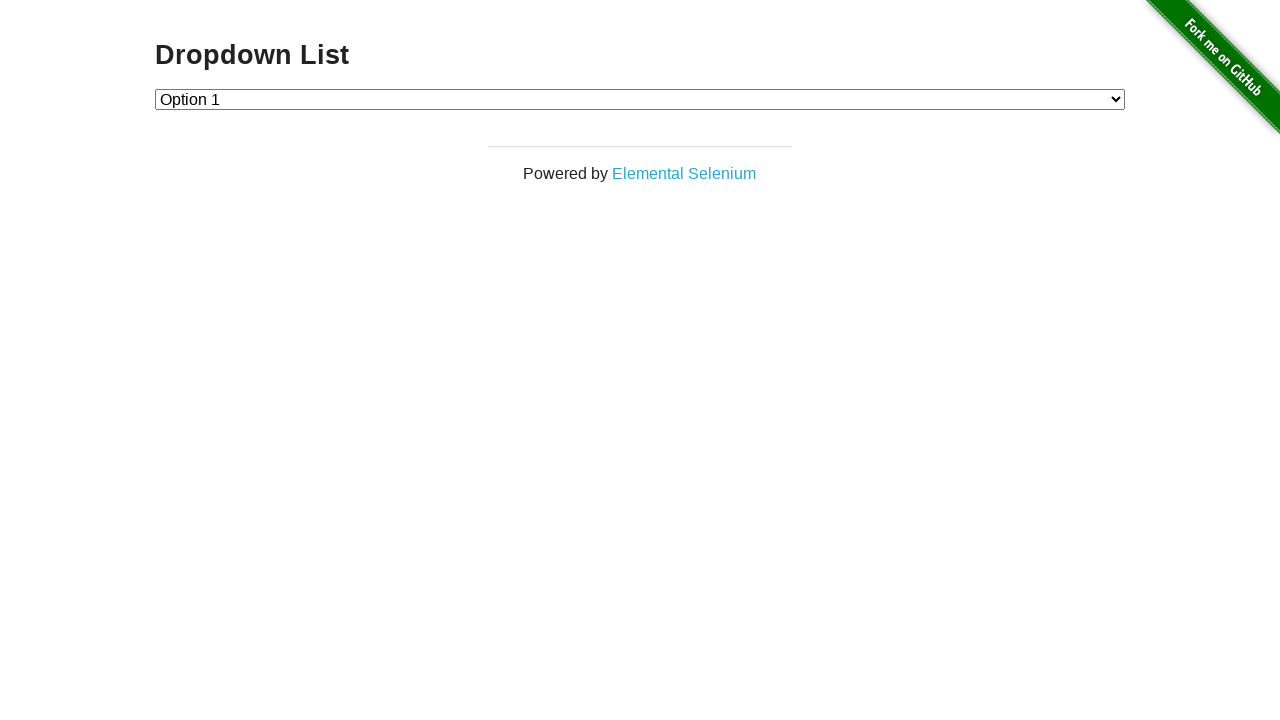